Opens the Demoblaze store website and verifies that the page has loaded correctly by checking the page title matches "STORE"

Starting URL: https://www.demoblaze.com/

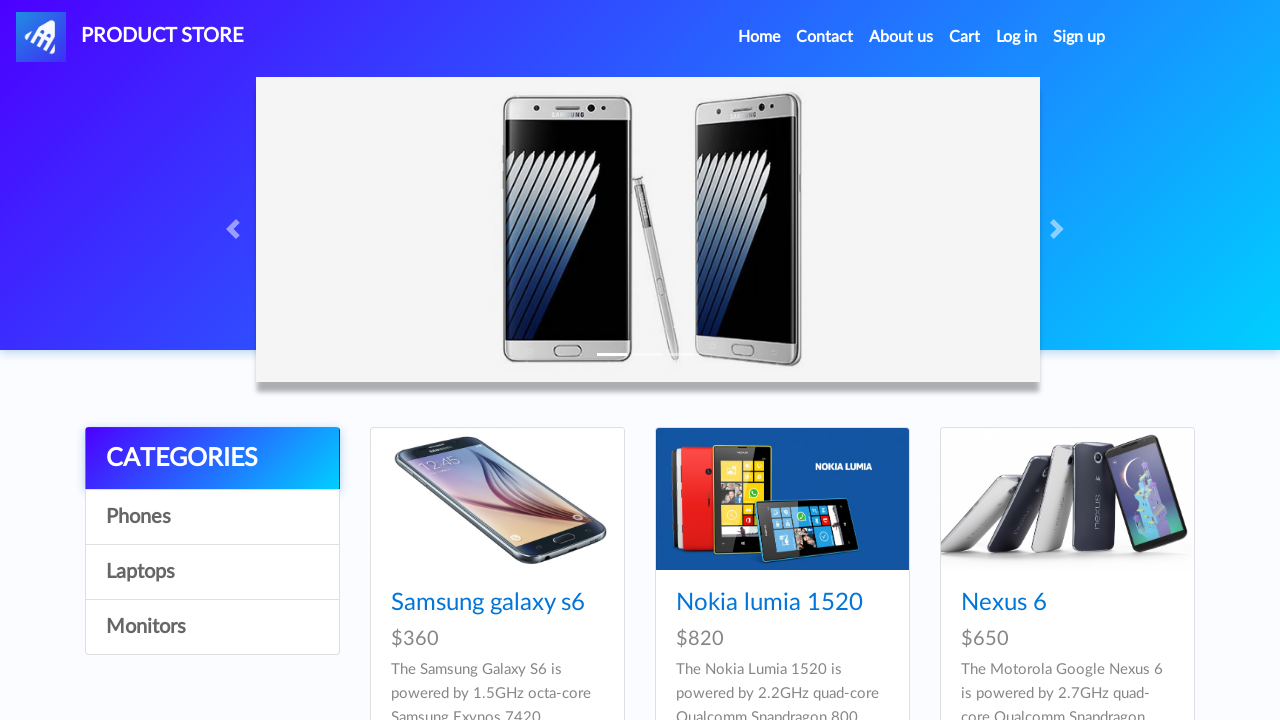

Waited for page to reach domcontentloaded state
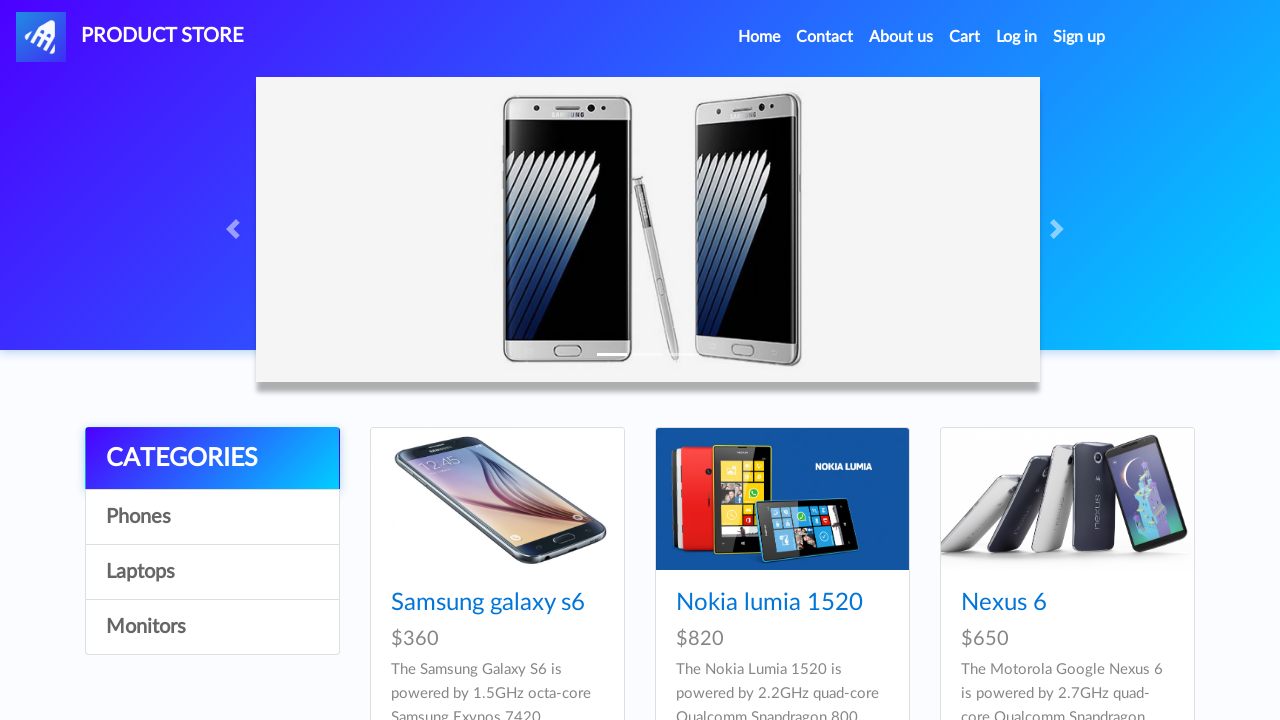

Retrieved page title
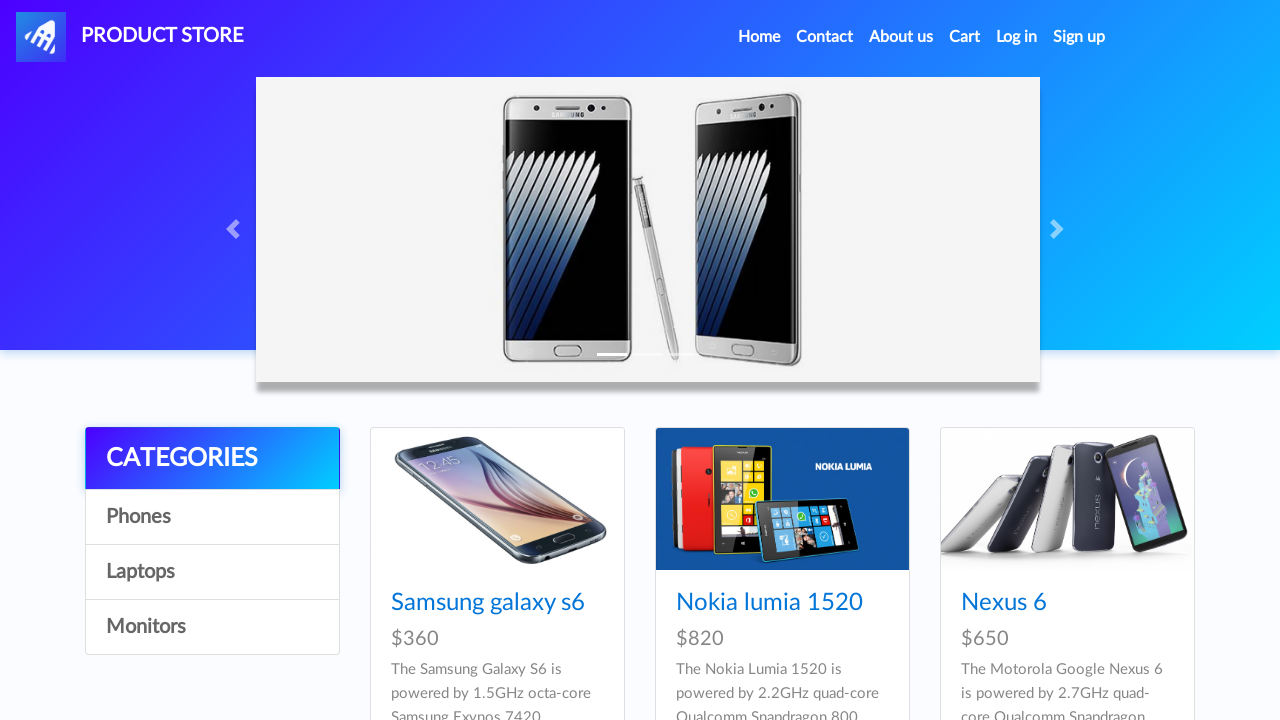

Verified page title matches 'STORE' - Demoblaze store loaded successfully
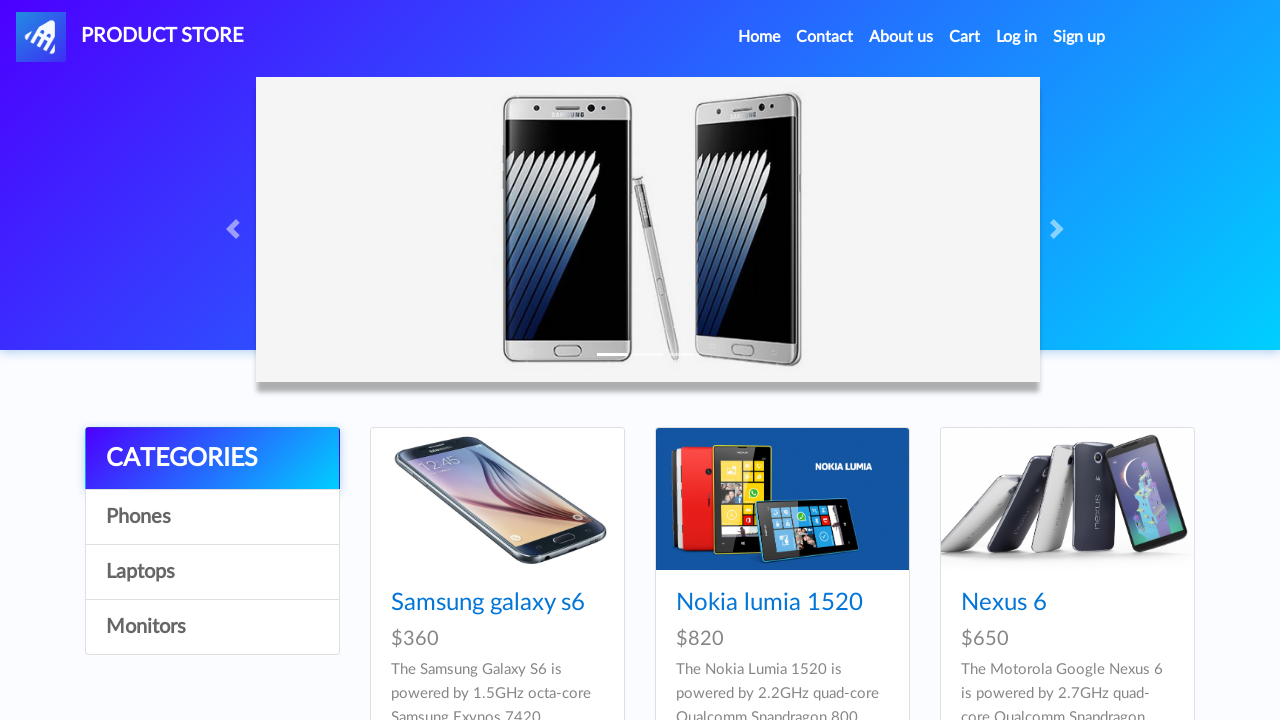

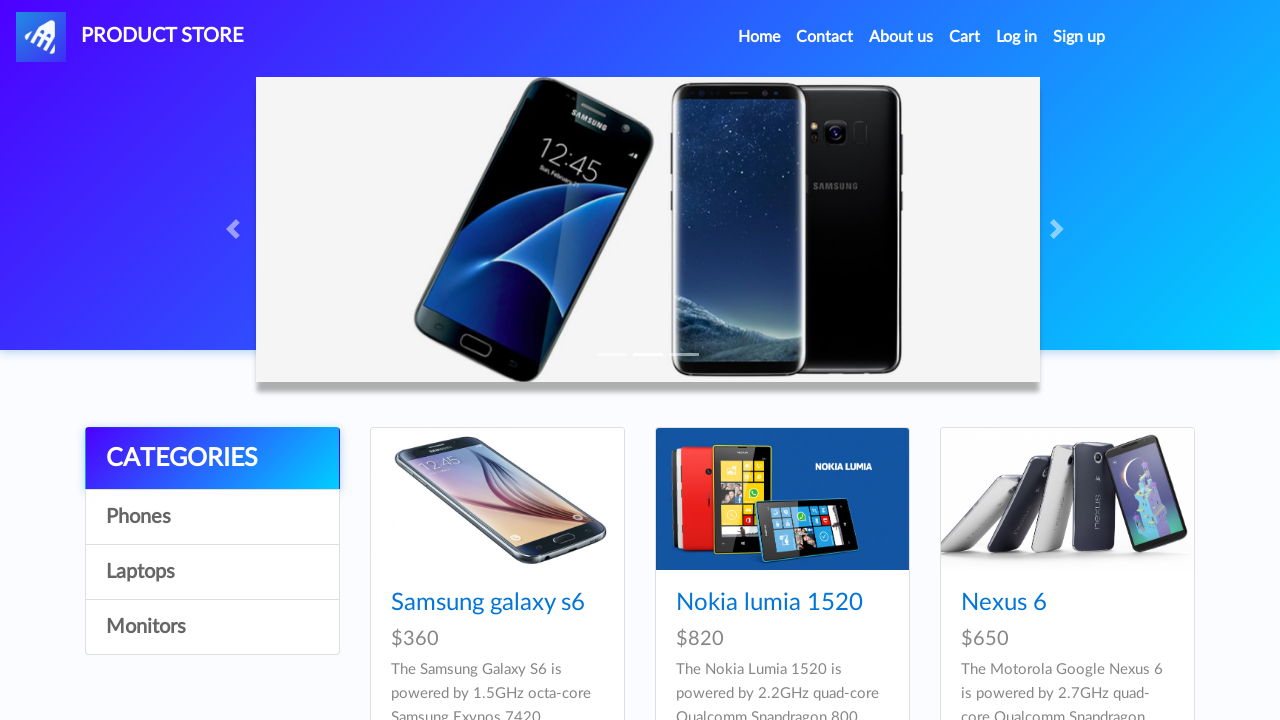